Tests JavaScript confirm dialog by clicking the second button, dismissing the alert (Cancel), and verifying the result message does not contain "successfuly"

Starting URL: https://the-internet.herokuapp.com/javascript_alerts

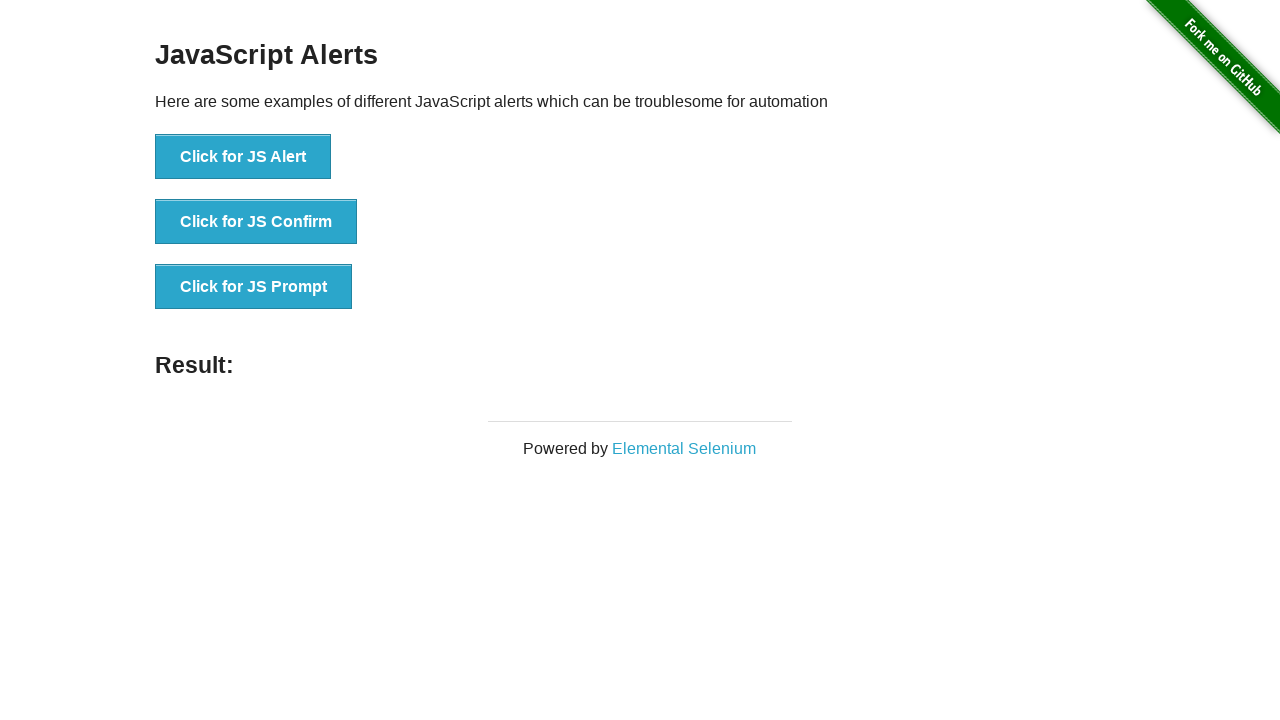

Set up dialog handler to dismiss the confirm dialog by clicking Cancel
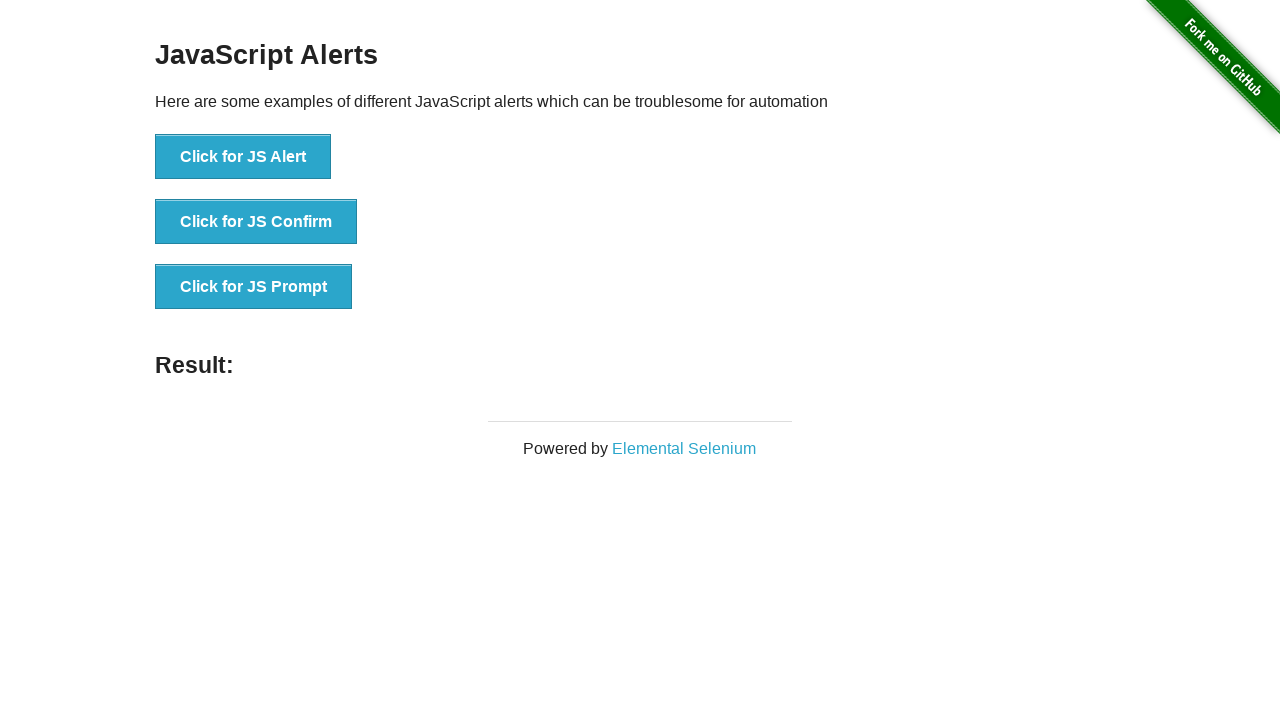

Clicked the JS Confirm button to trigger the confirm dialog at (256, 222) on xpath=//button[text()='Click for JS Confirm']
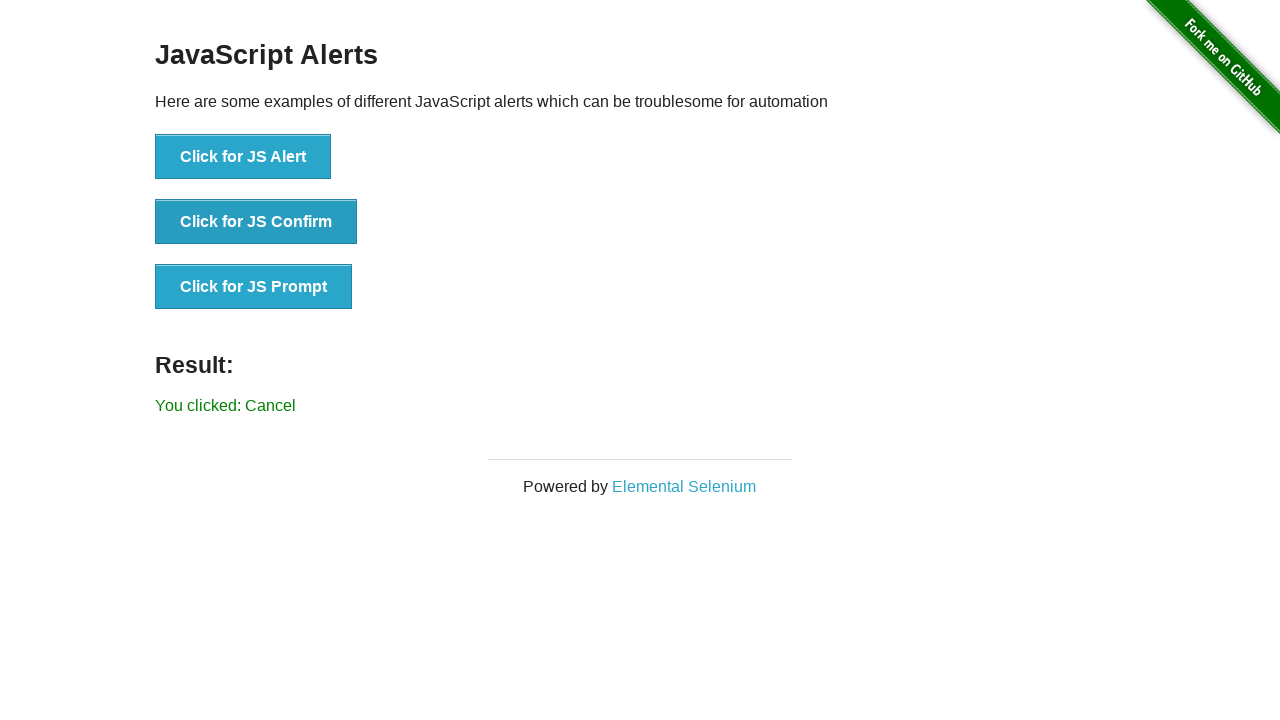

Result message element loaded
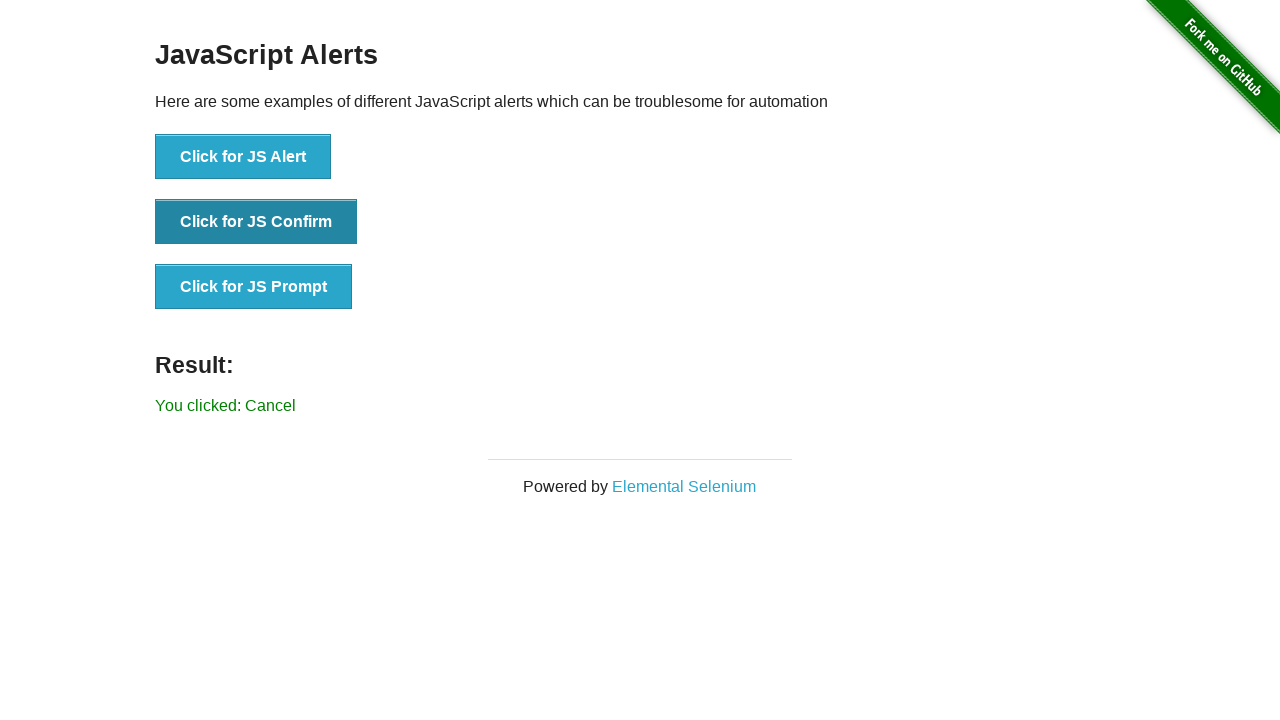

Retrieved result message text
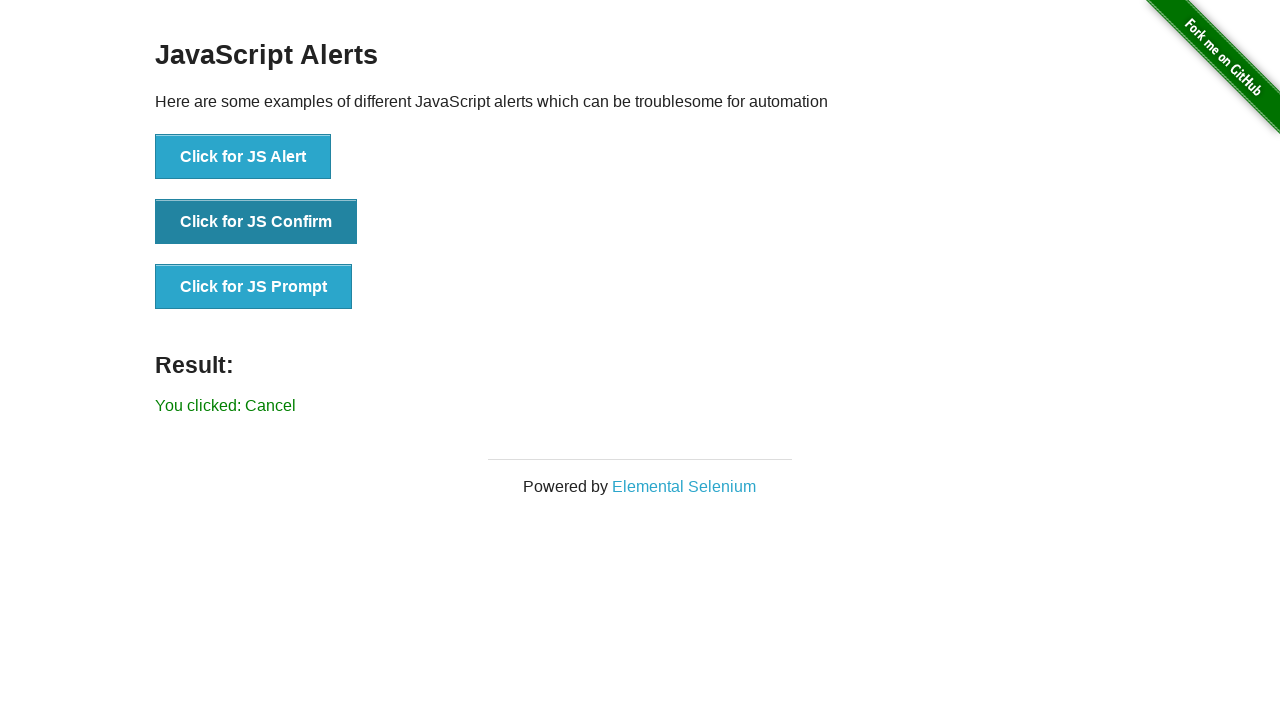

Verified that result message does not contain 'successfuly' - dismiss alert worked correctly
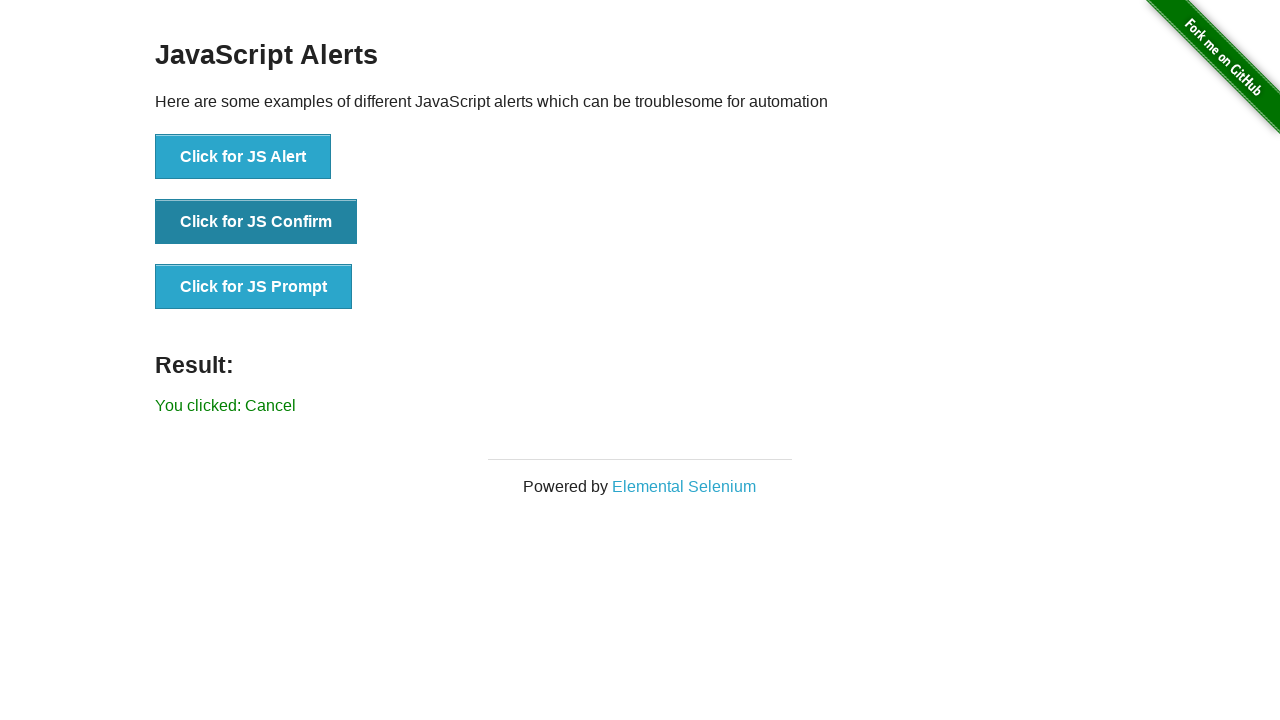

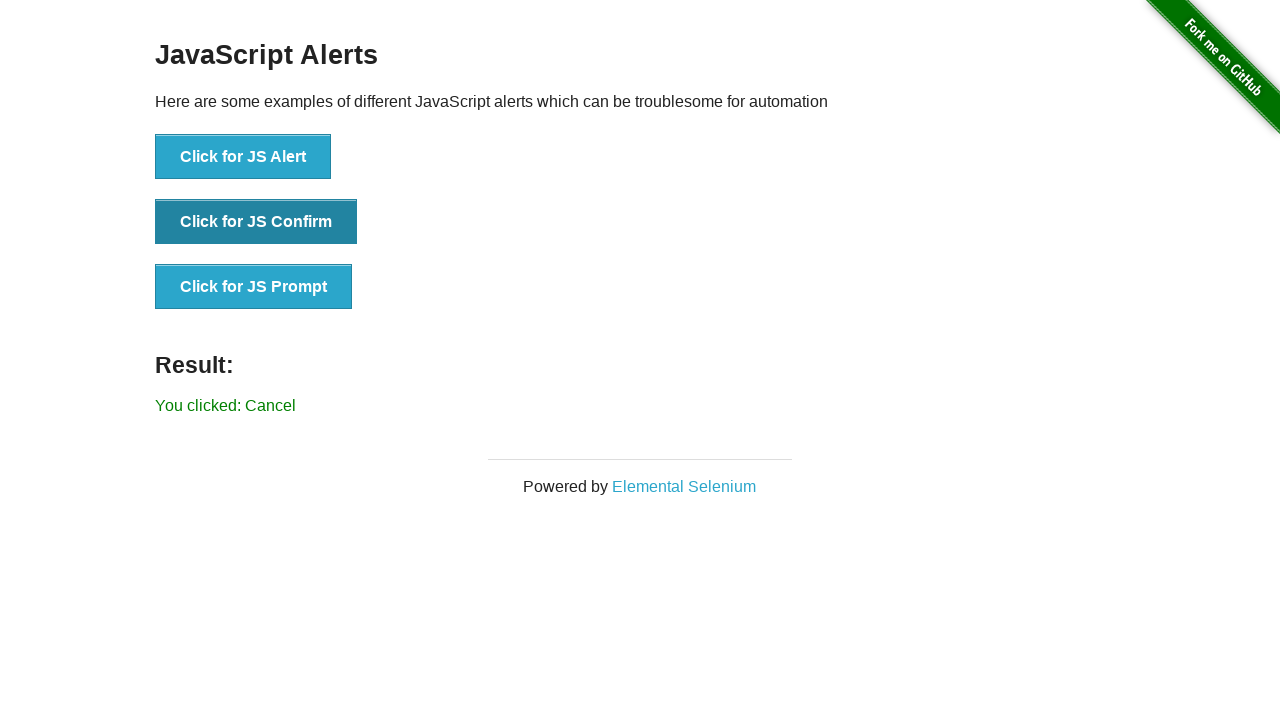